Tests marking all todo items as completed using the "Mark all as complete" checkbox.

Starting URL: https://demo.playwright.dev/todomvc

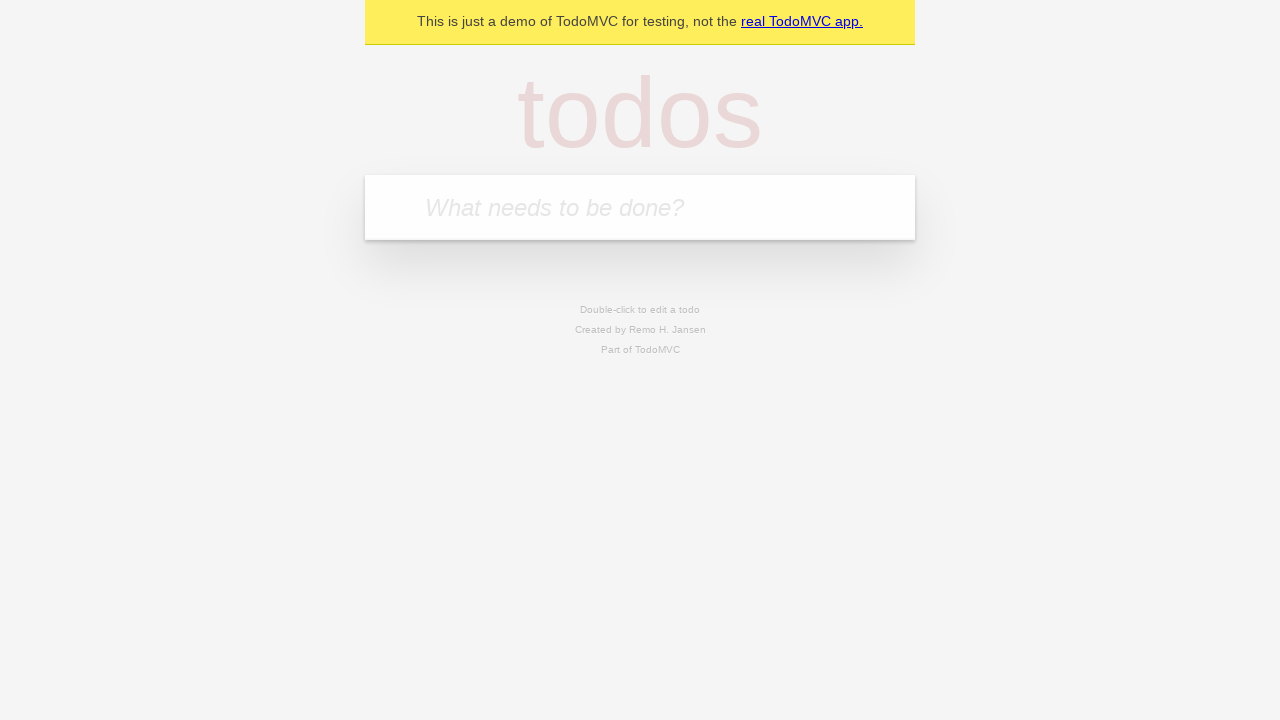

Filled todo input with 'buy some cheese' on internal:attr=[placeholder="What needs to be done?"i]
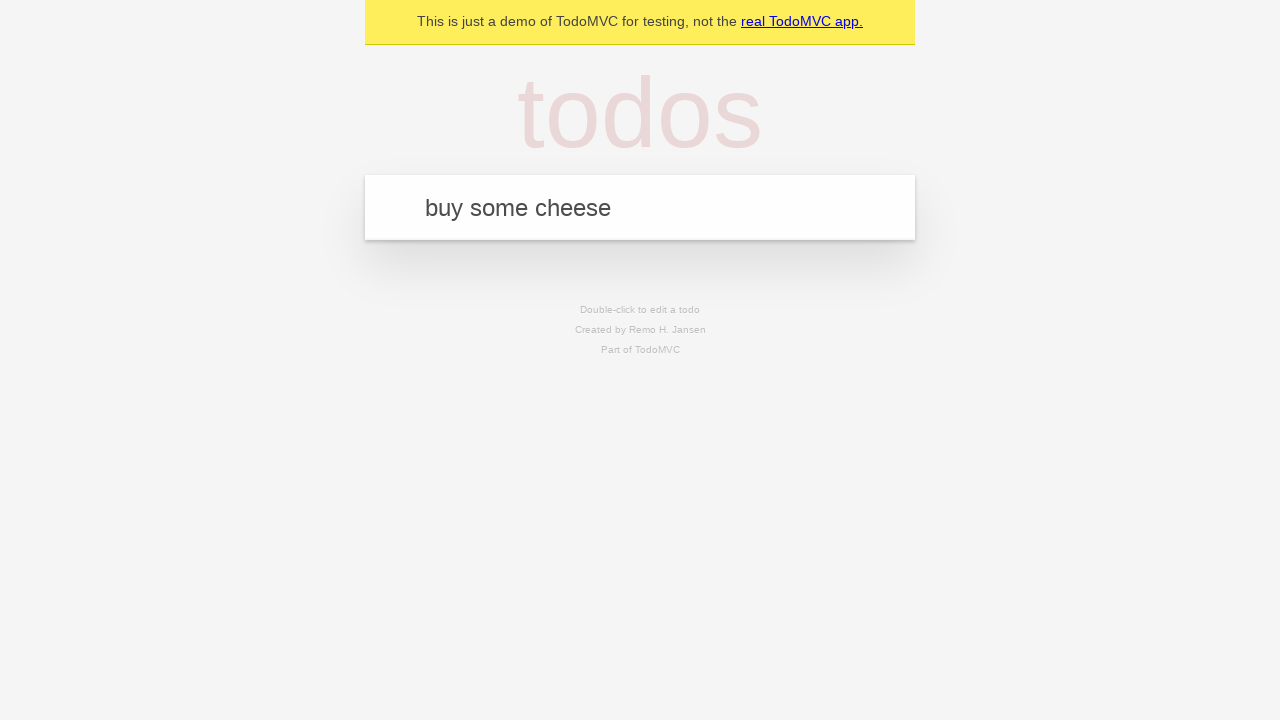

Pressed Enter to add first todo item on internal:attr=[placeholder="What needs to be done?"i]
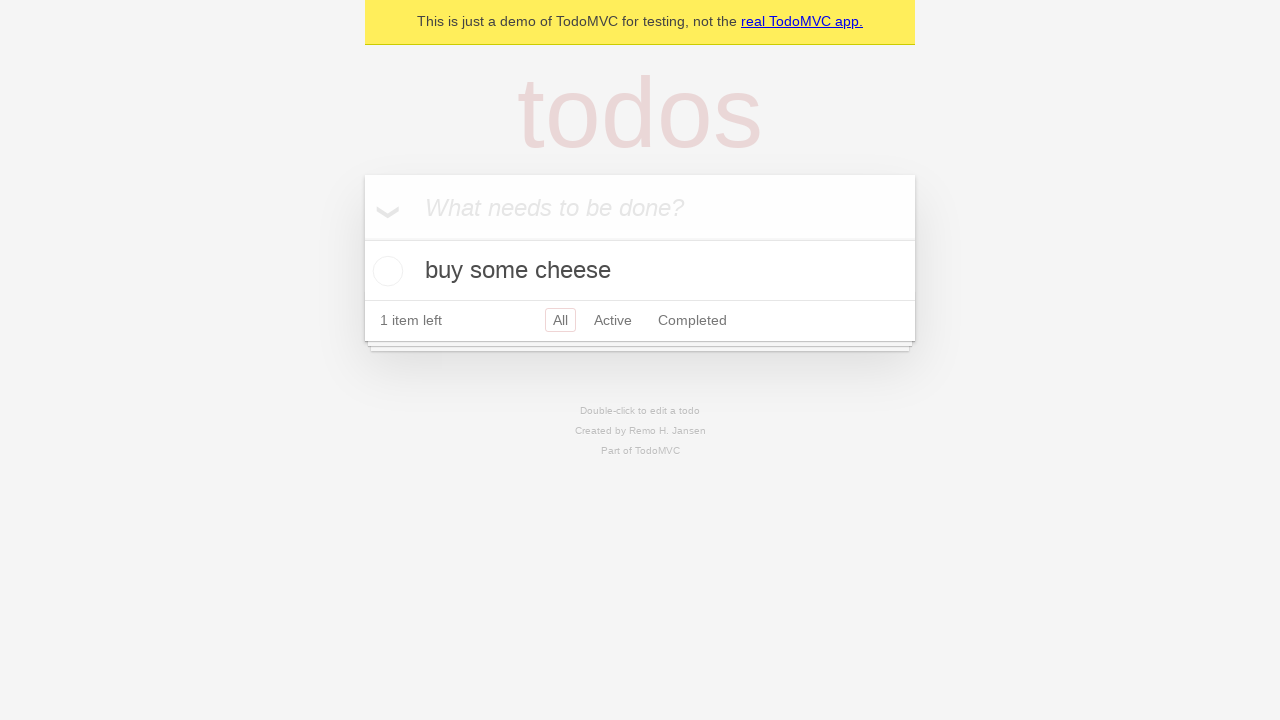

Filled todo input with 'feed the cat' on internal:attr=[placeholder="What needs to be done?"i]
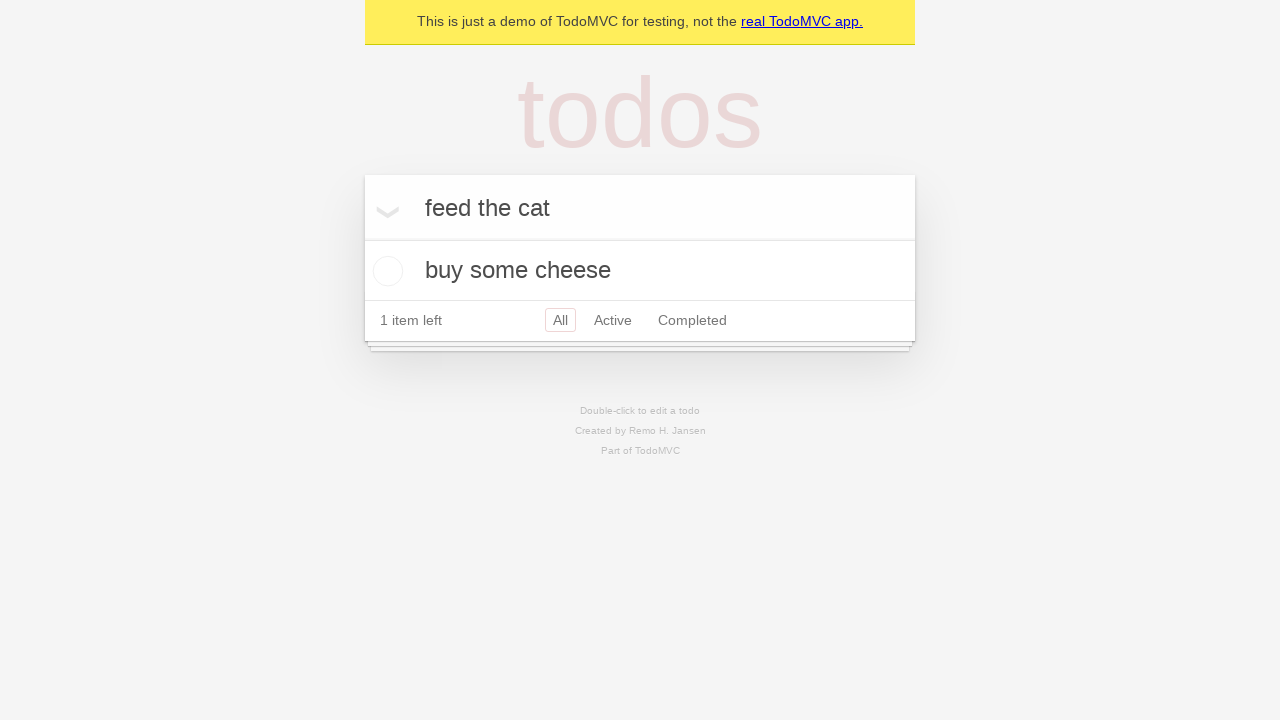

Pressed Enter to add second todo item on internal:attr=[placeholder="What needs to be done?"i]
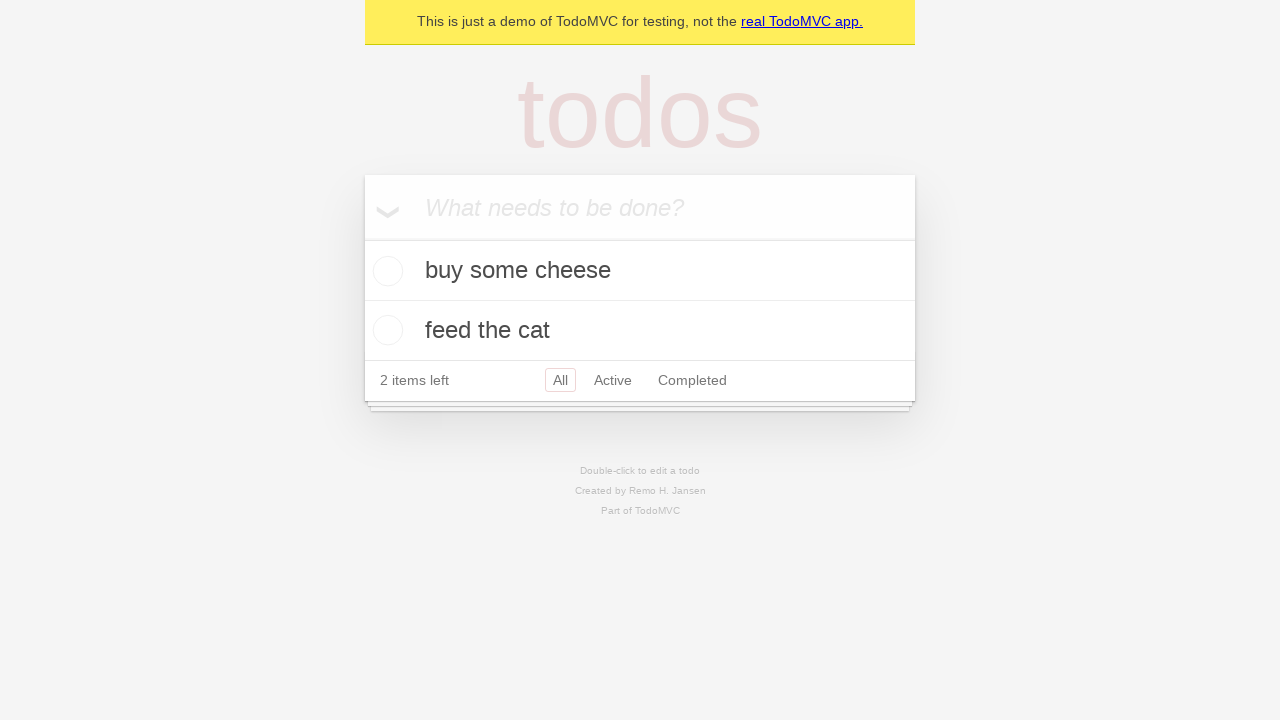

Filled todo input with 'book a doctors appointment' on internal:attr=[placeholder="What needs to be done?"i]
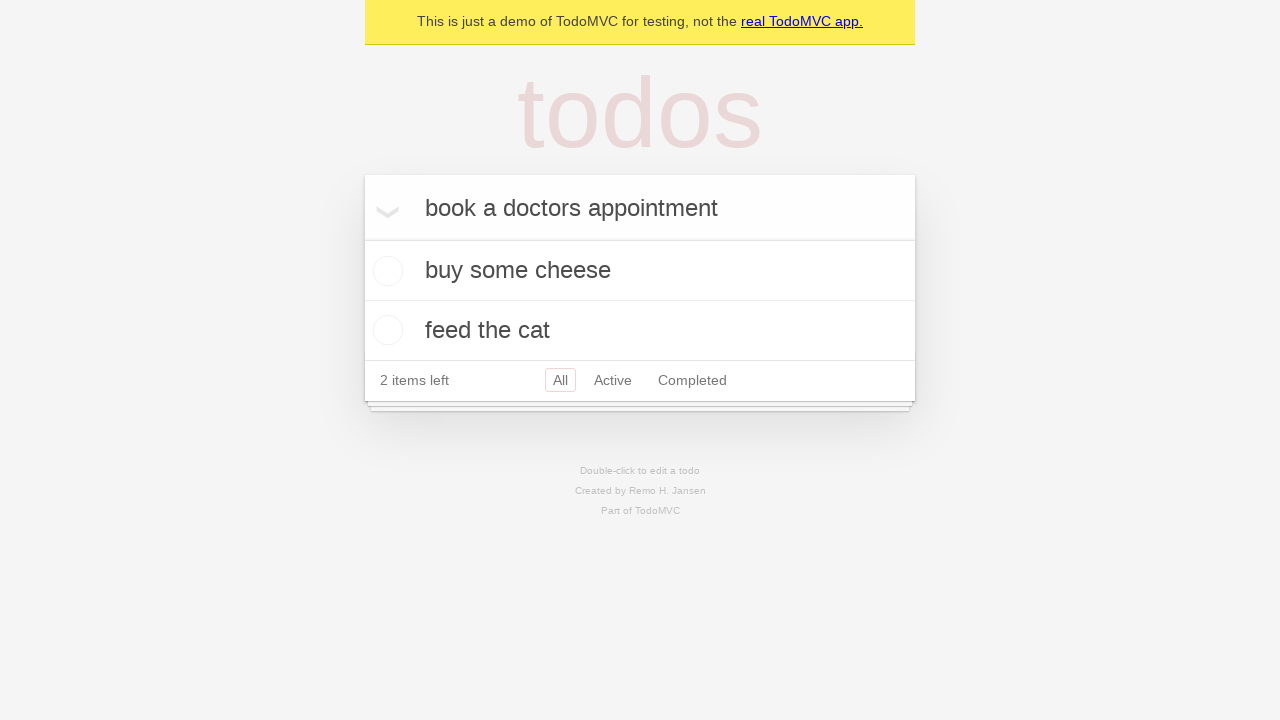

Pressed Enter to add third todo item on internal:attr=[placeholder="What needs to be done?"i]
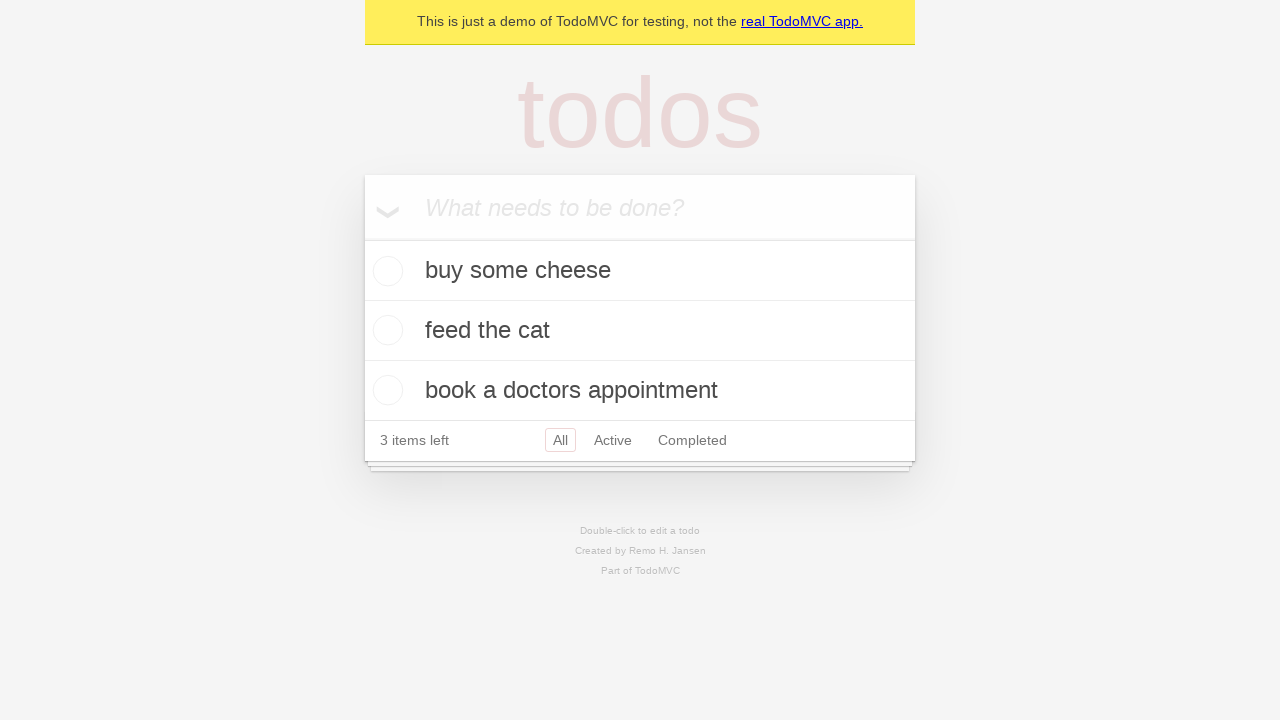

Checked 'Mark all as complete' checkbox at (362, 238) on internal:label="Mark all as complete"i
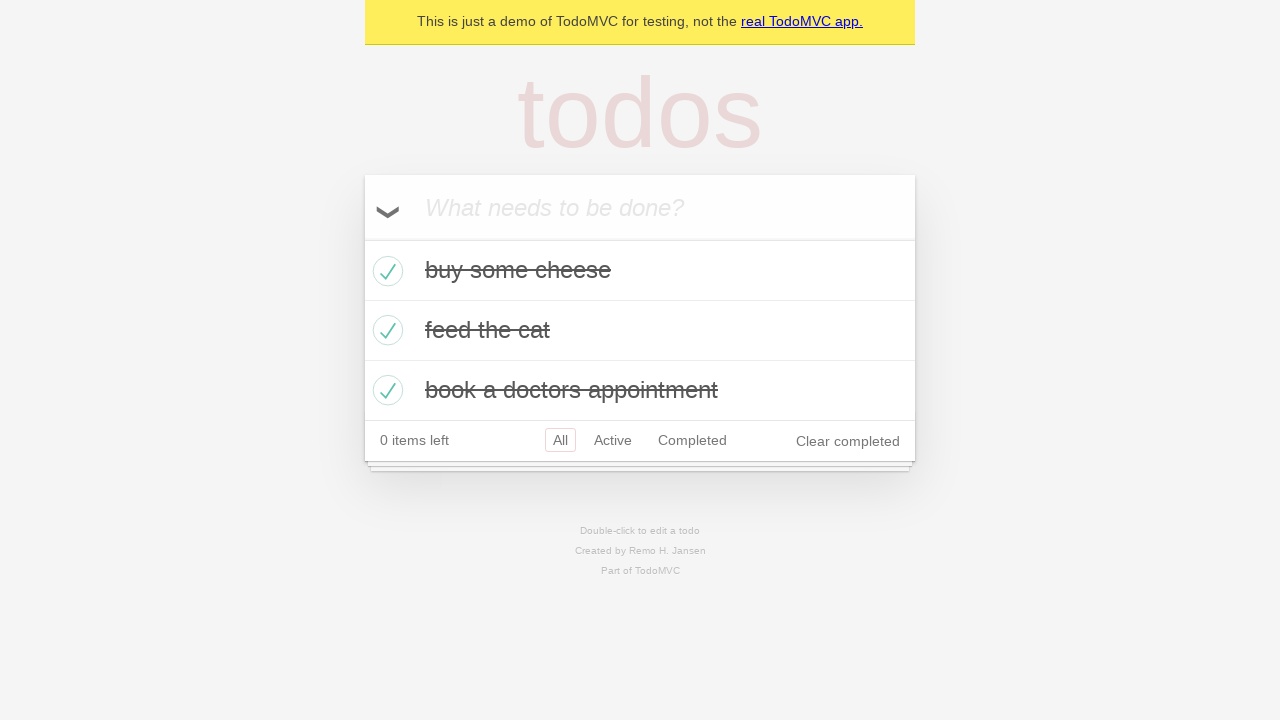

Verified all todo items are marked as completed
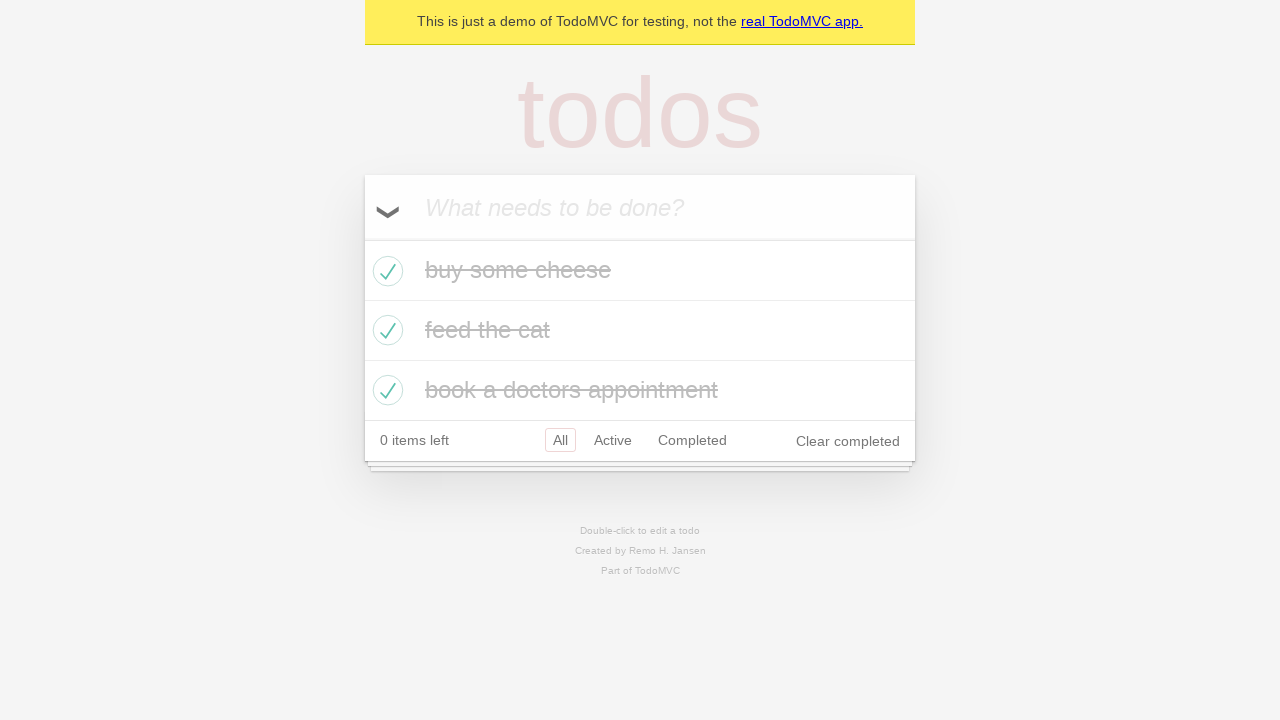

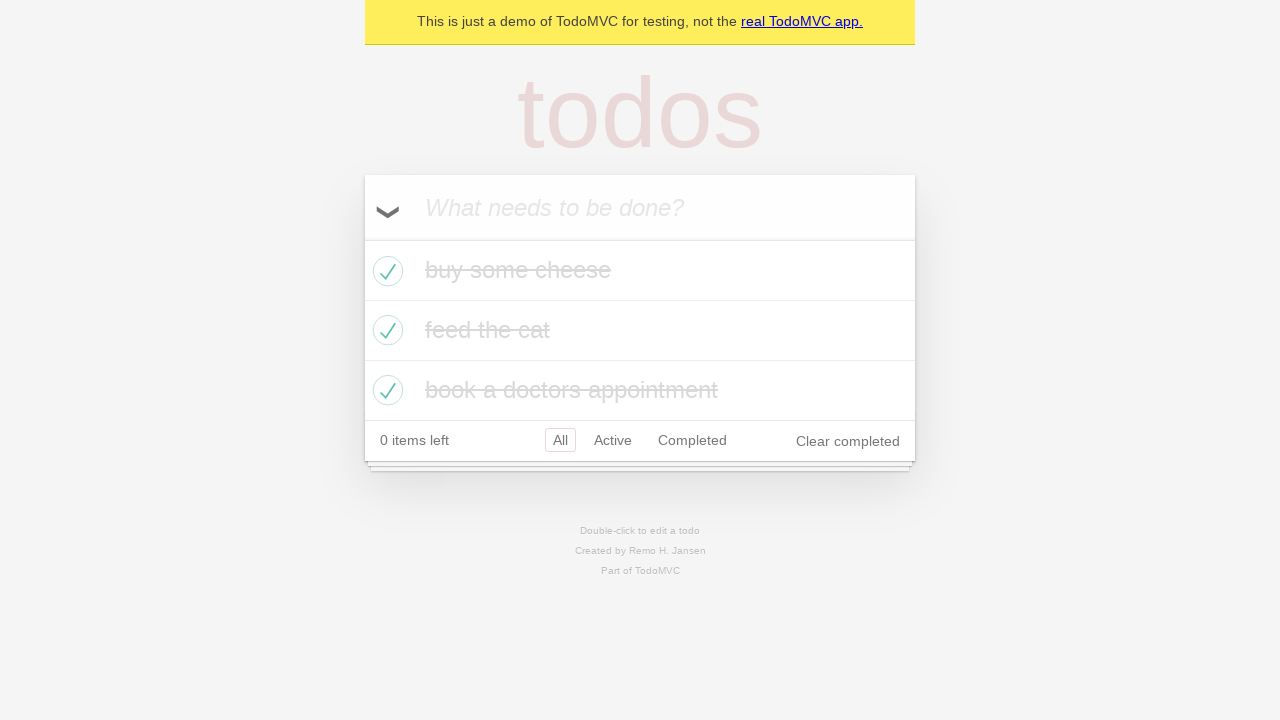